Navigates to Dan Murphy's product listing pages (beer, spirits, and wine) and verifies that product cards are displayed on each page.

Starting URL: https://www.danmurphys.com.au/beer/all

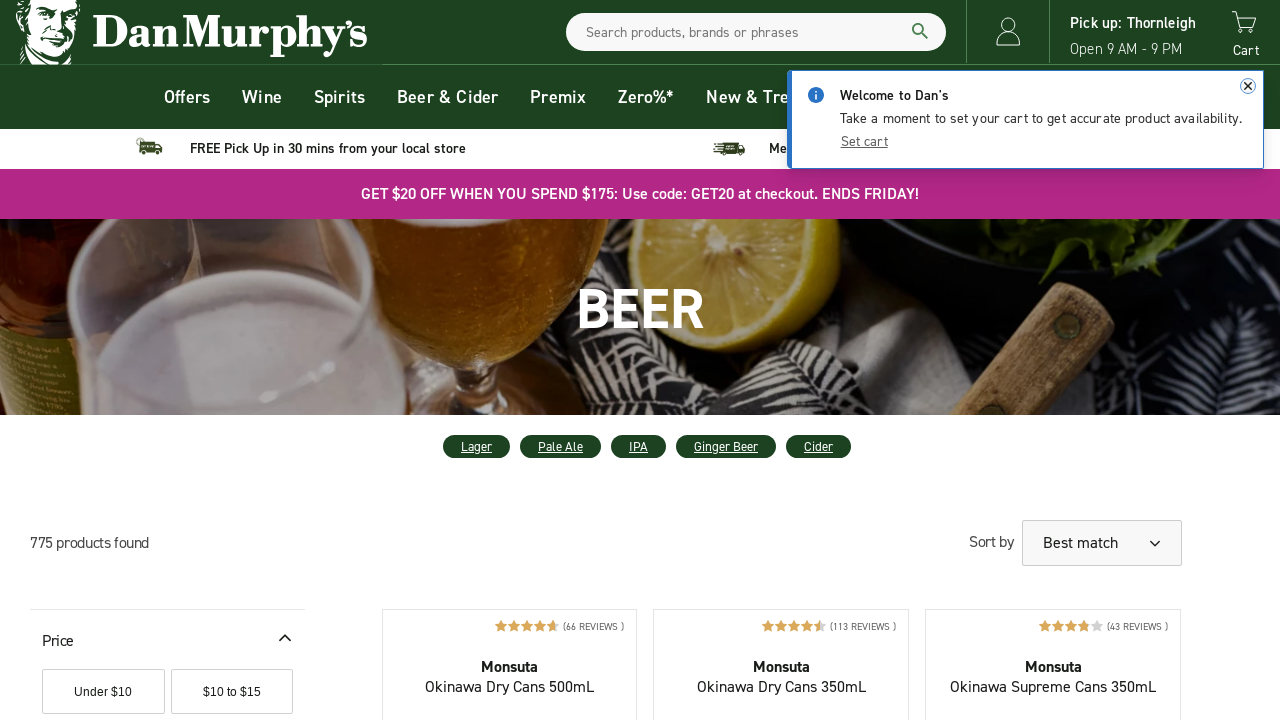

Waited for product cards to load on beer page
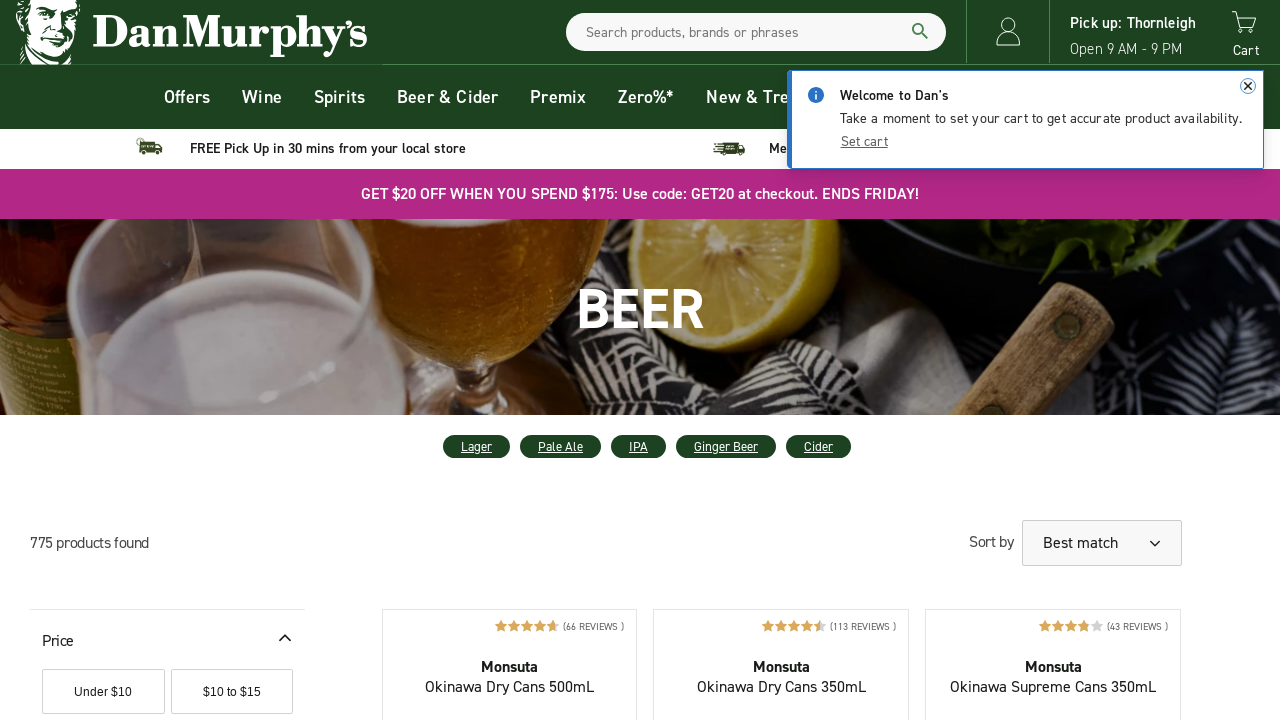

Verified product titles are visible on beer page
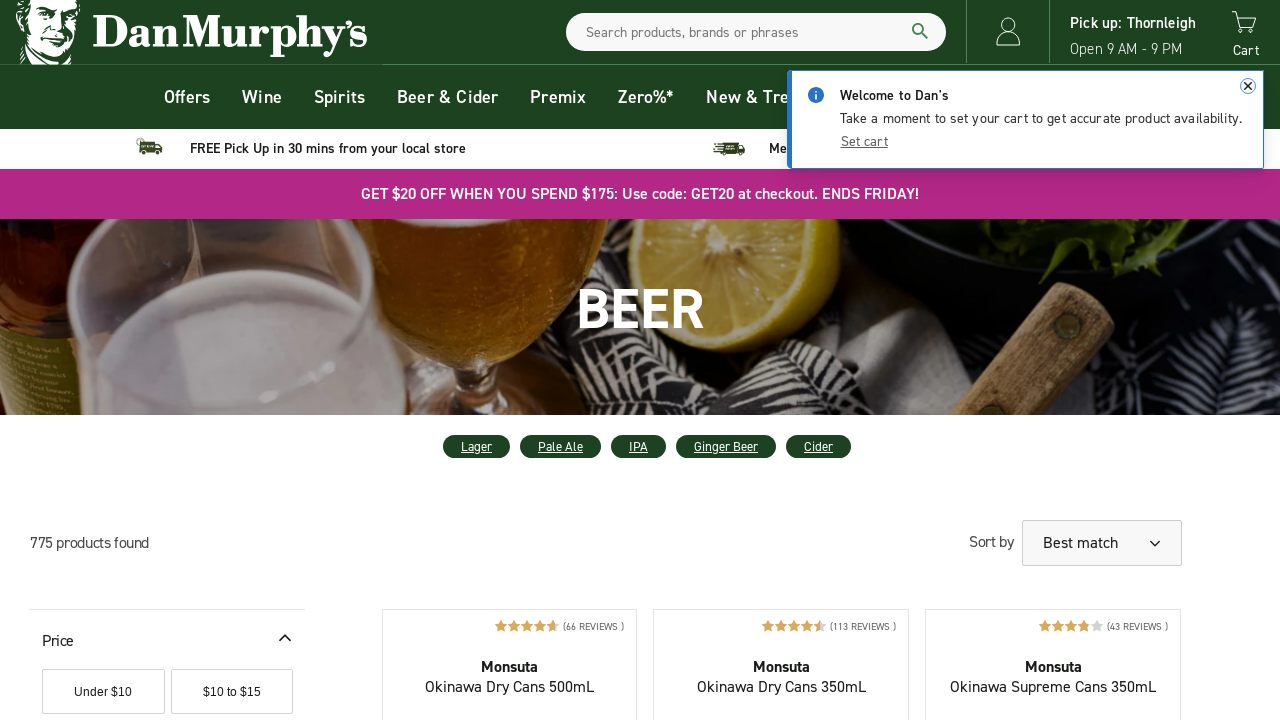

Navigated to Dan Murphy's spirits page
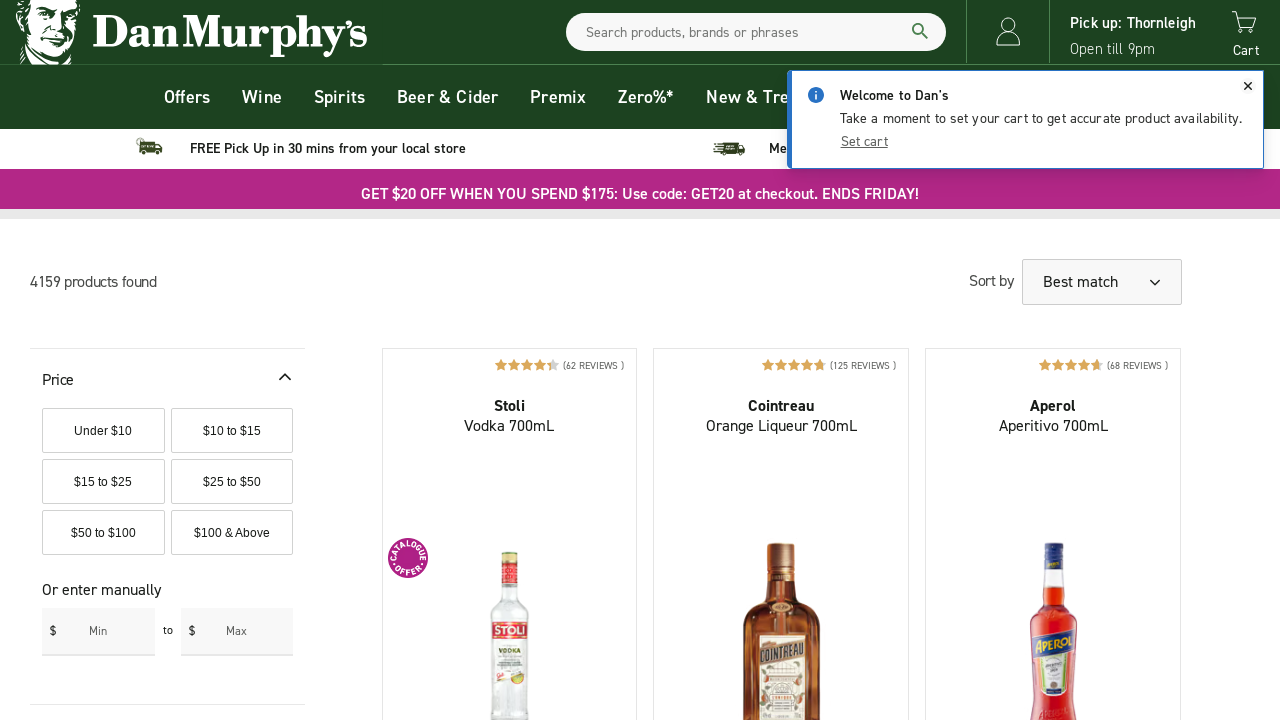

Waited for product cards to load on spirits page
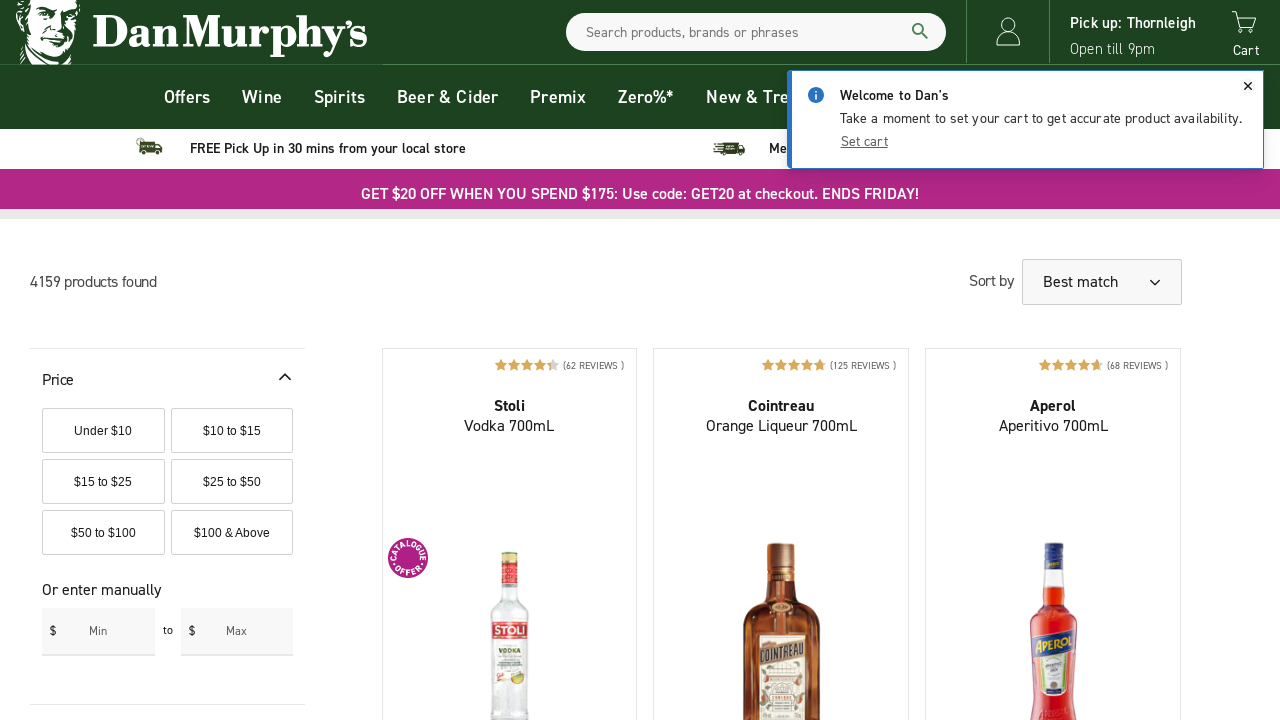

Navigated to Dan Murphy's wine page
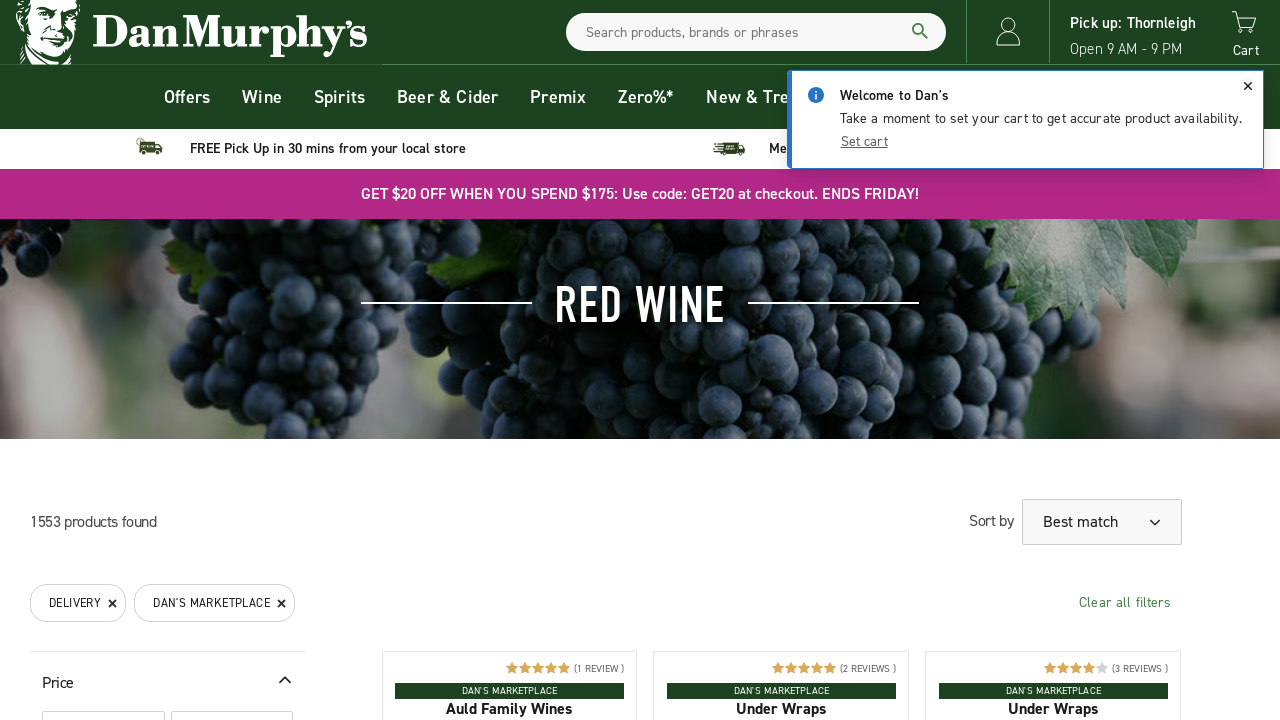

Waited for product cards to load on wine page
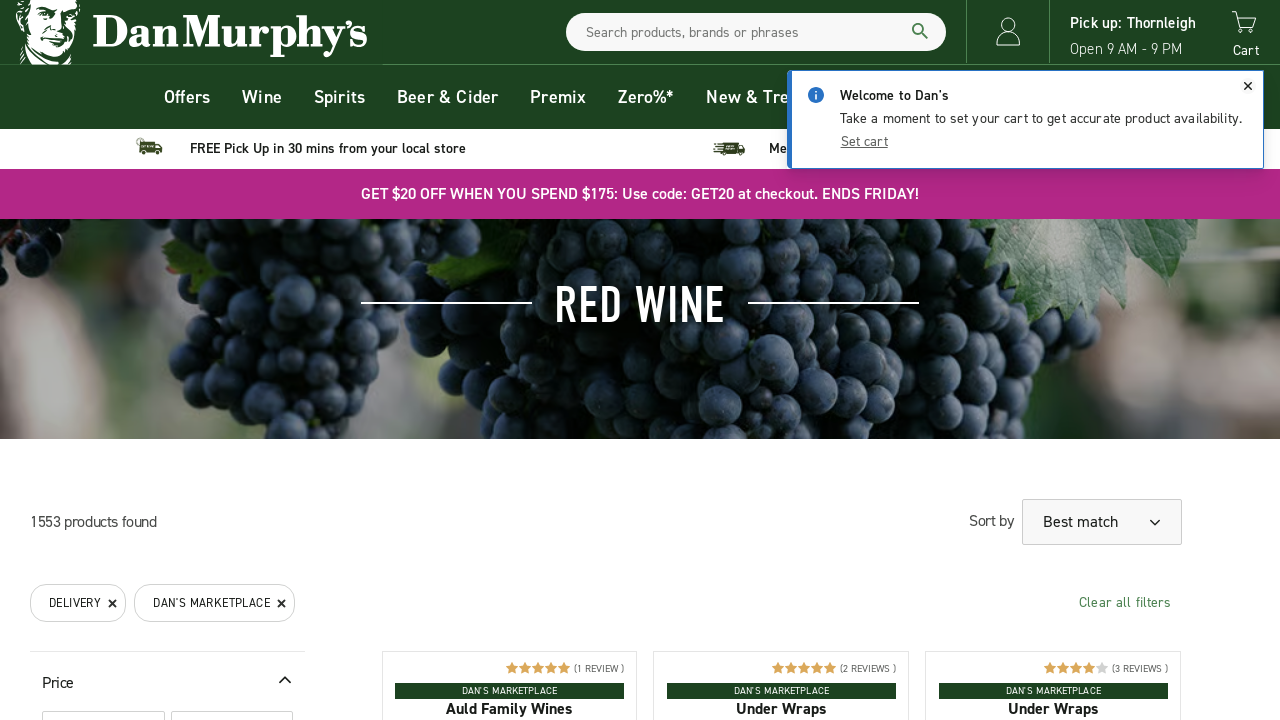

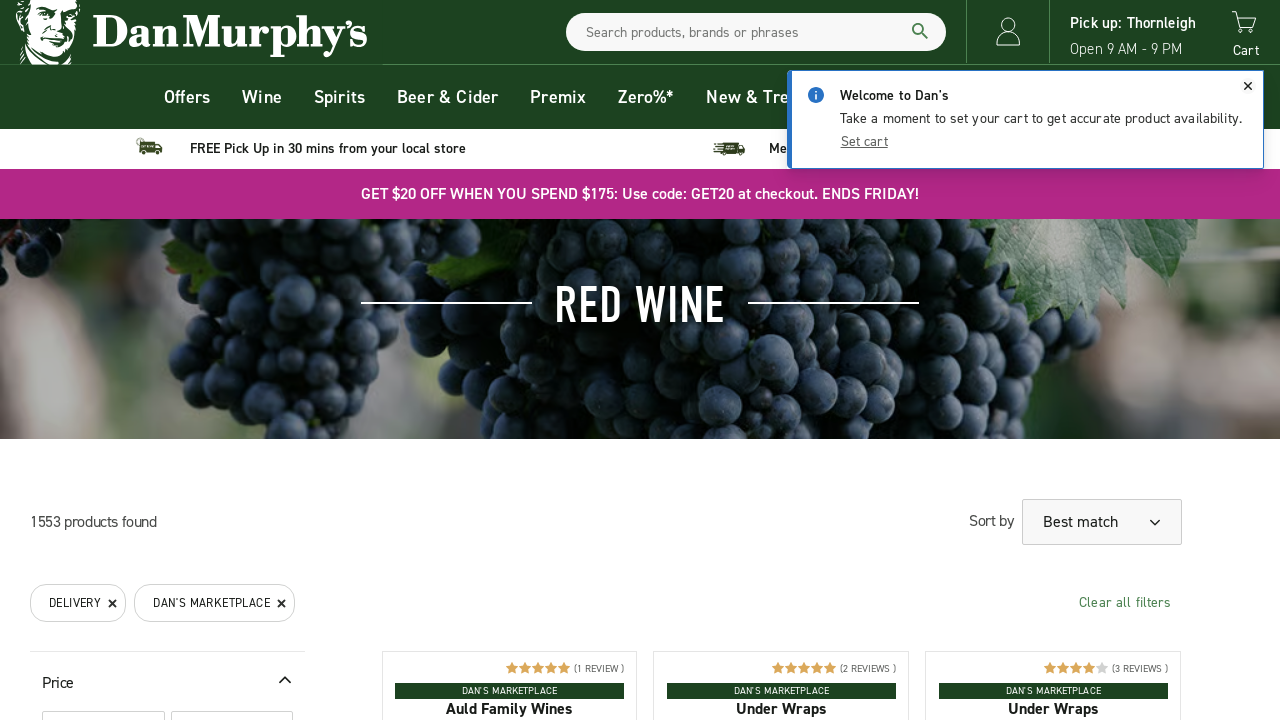